Tests a verification flow by clicking a verify button and checking for a successful message in the response

Starting URL: http://suninjuly.github.io/wait2.html

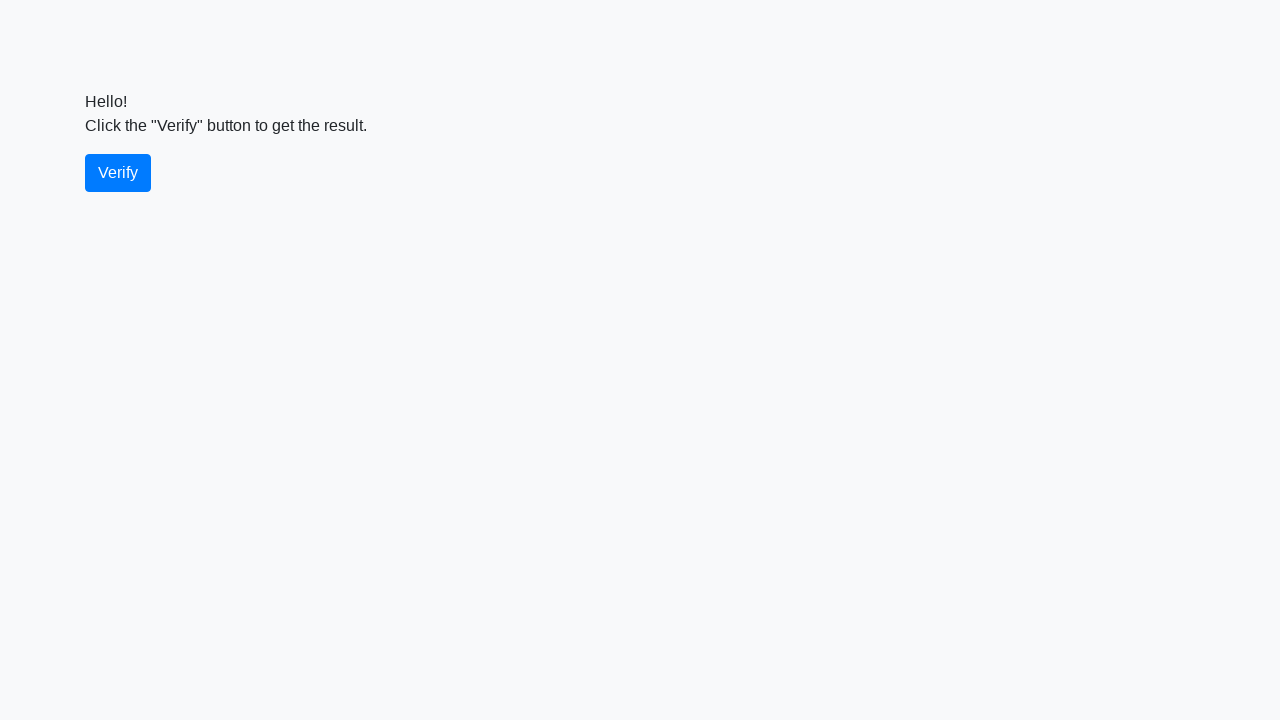

Clicked the verify button at (118, 173) on #verify
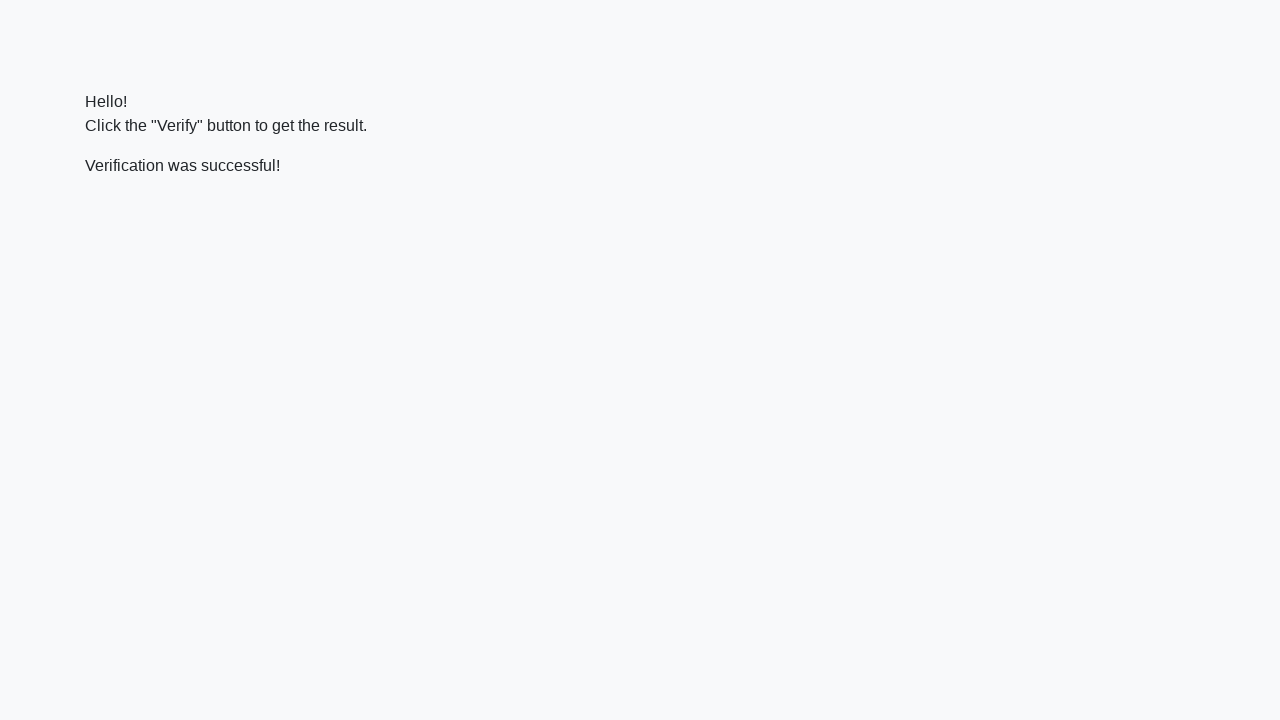

Verification message element became visible
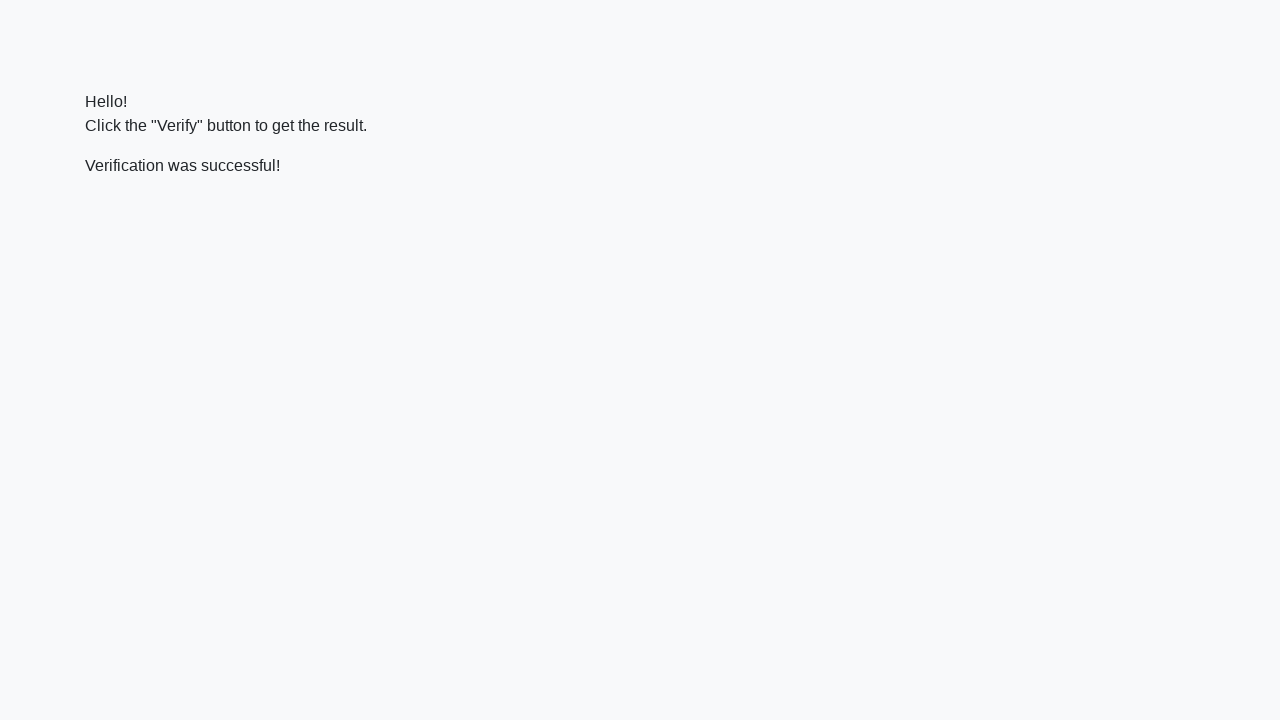

Verified that success message contains 'successful'
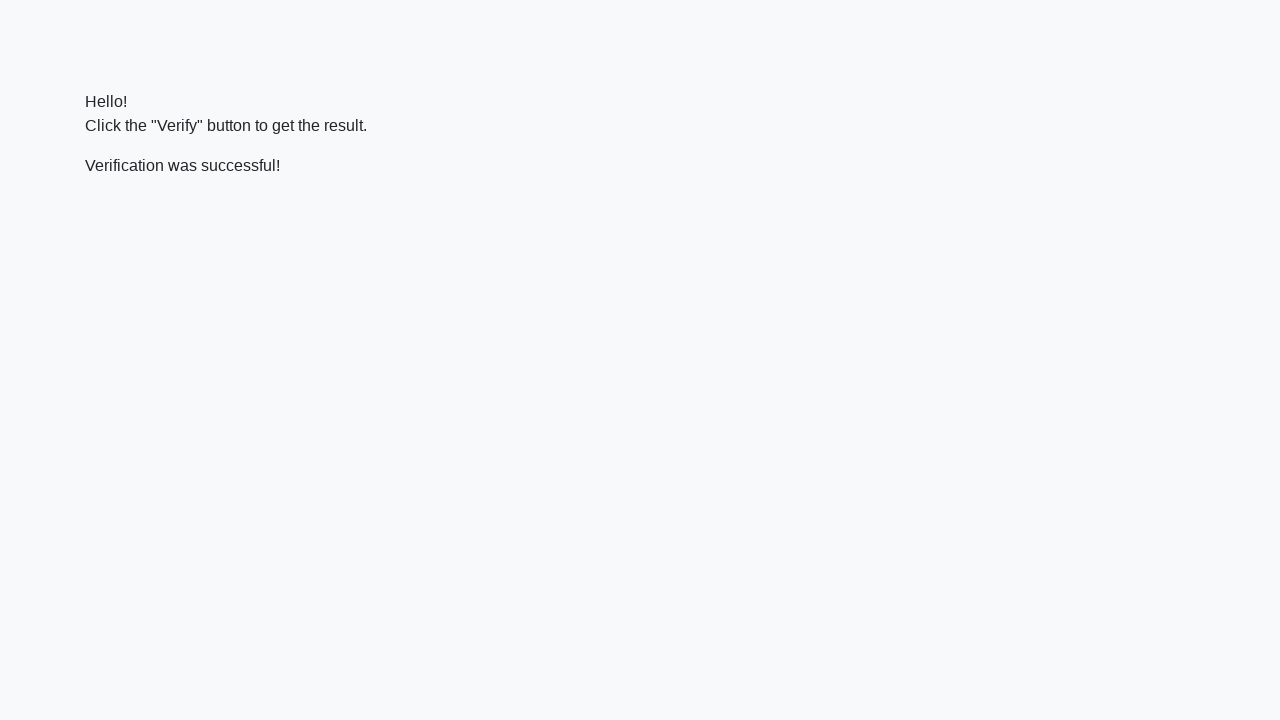

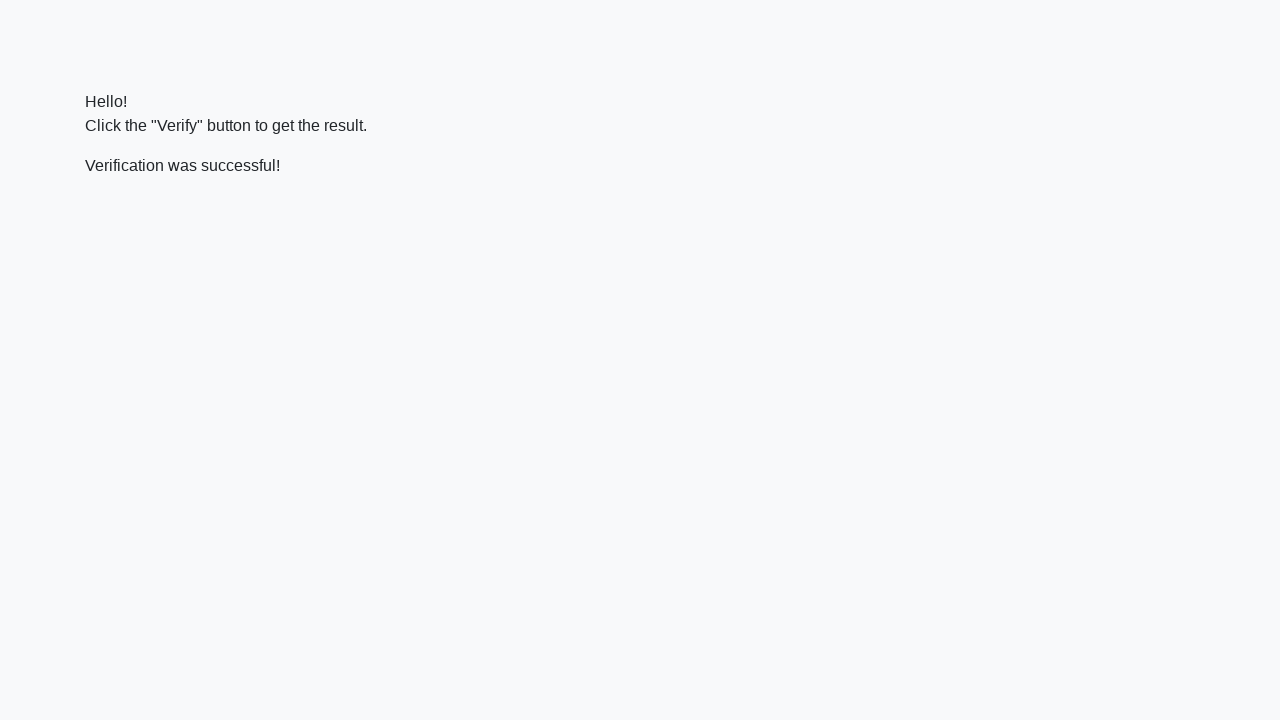